Tests the show/hide functionality of a text box element by clicking hide and show buttons and verifying the element's visibility state

Starting URL: https://www.letskodeit.com/practice

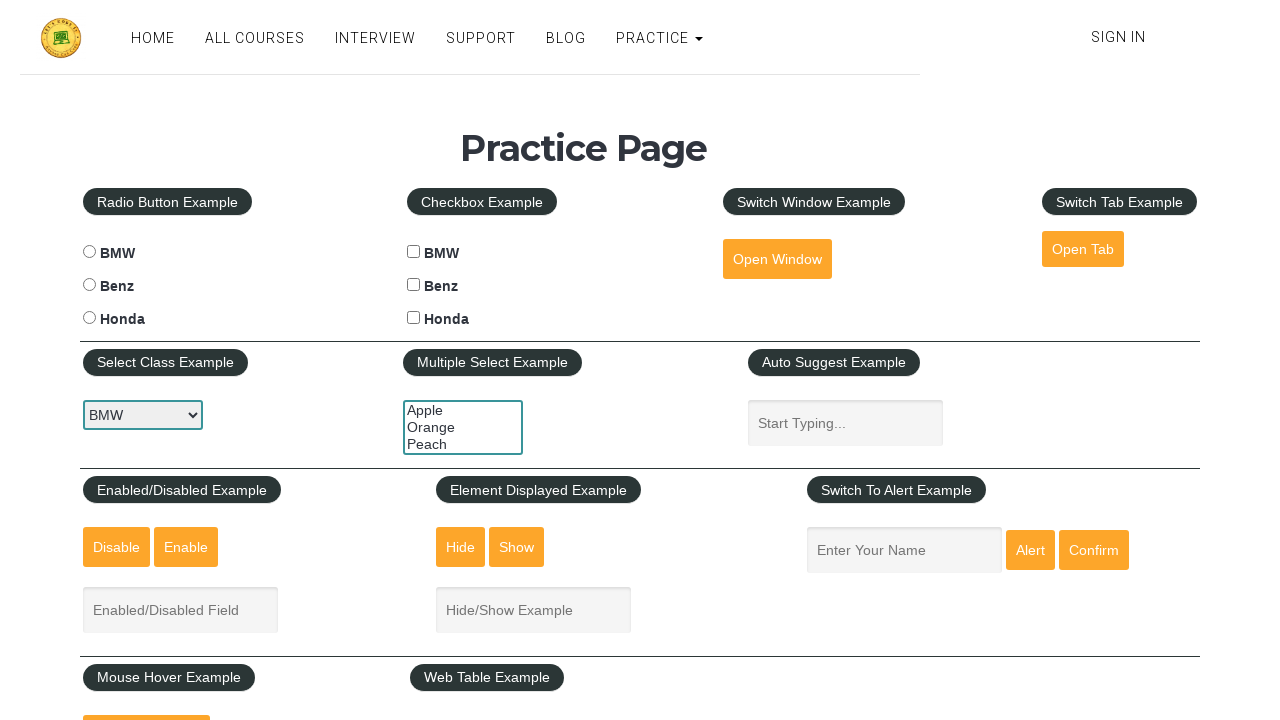

Located the text box element with id 'displayed-text'
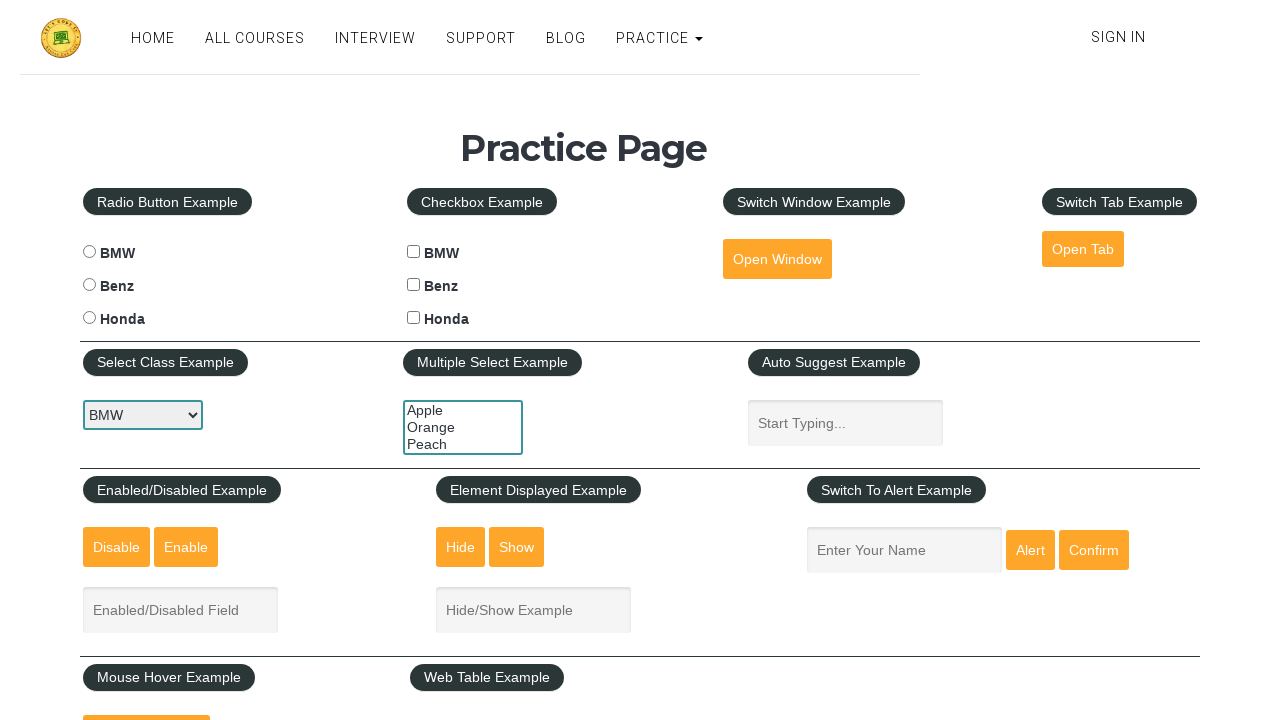

Clicked the Hide button to hide the text box at (461, 547) on #hide-textbox
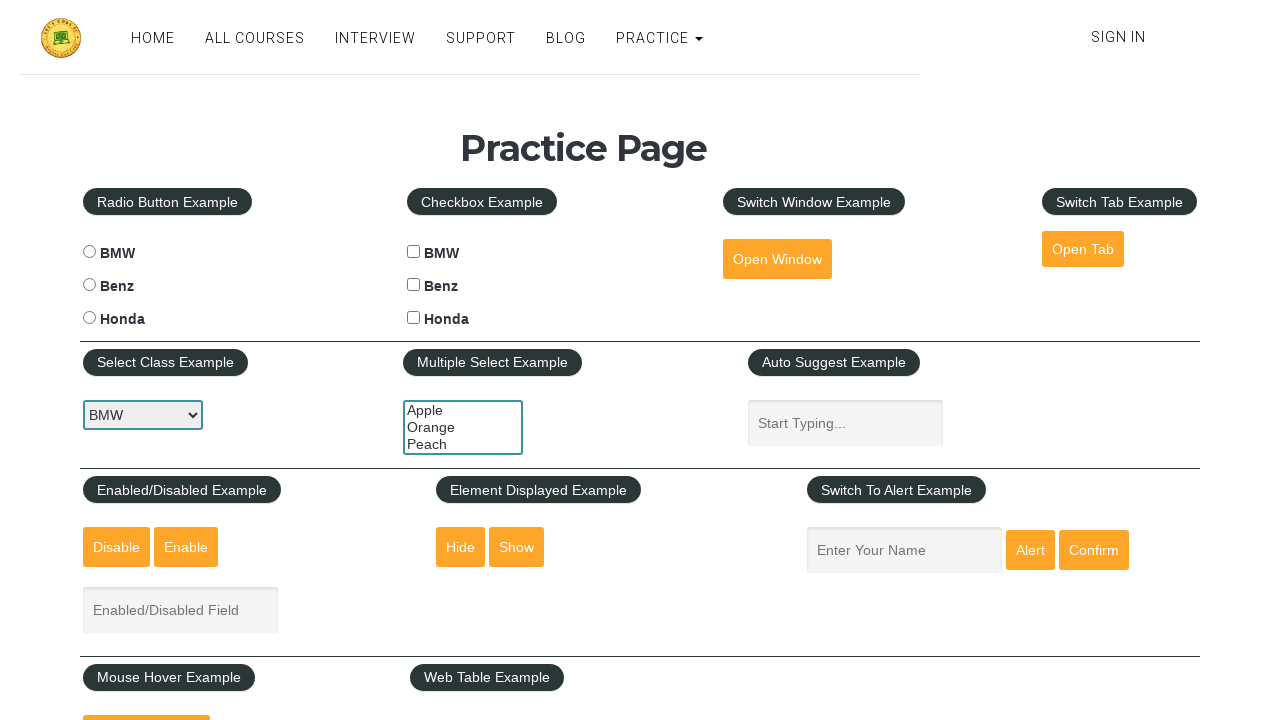

Scrolled up 150 pixels to ensure Show button is visible
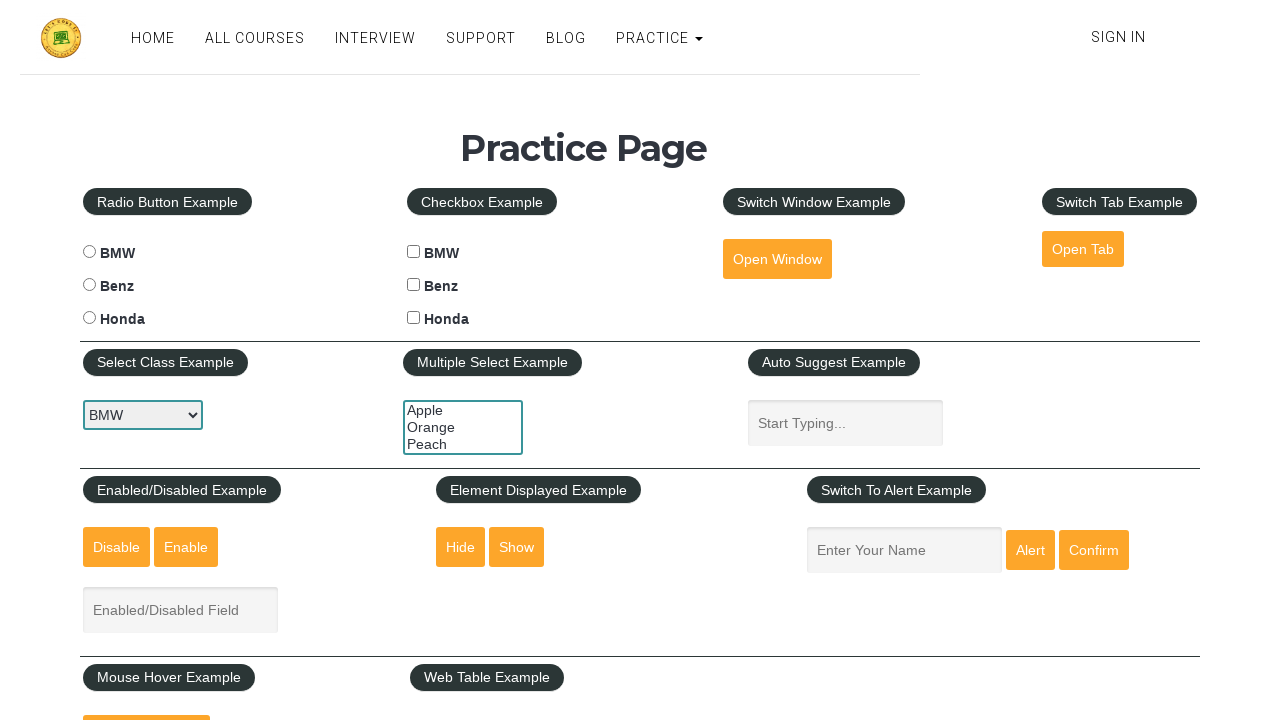

Clicked the Show button to make the text box visible again at (517, 547) on #show-textbox
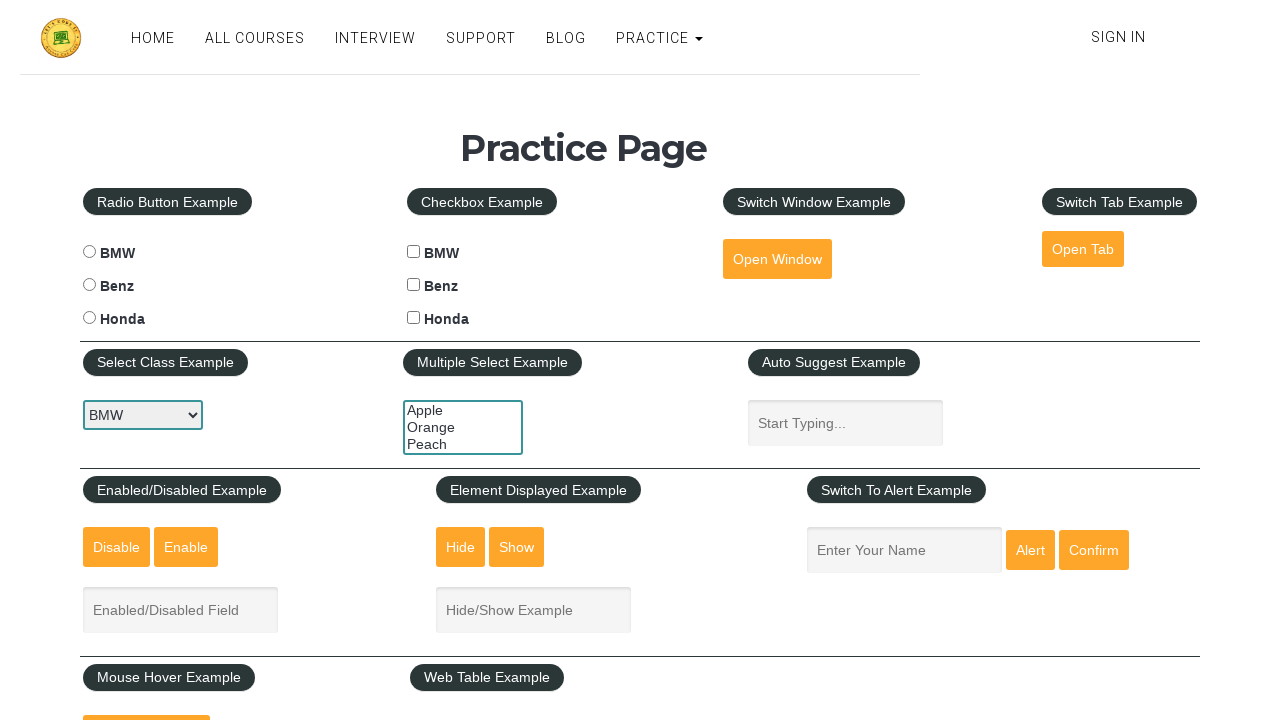

Verified that the text box element is now visible
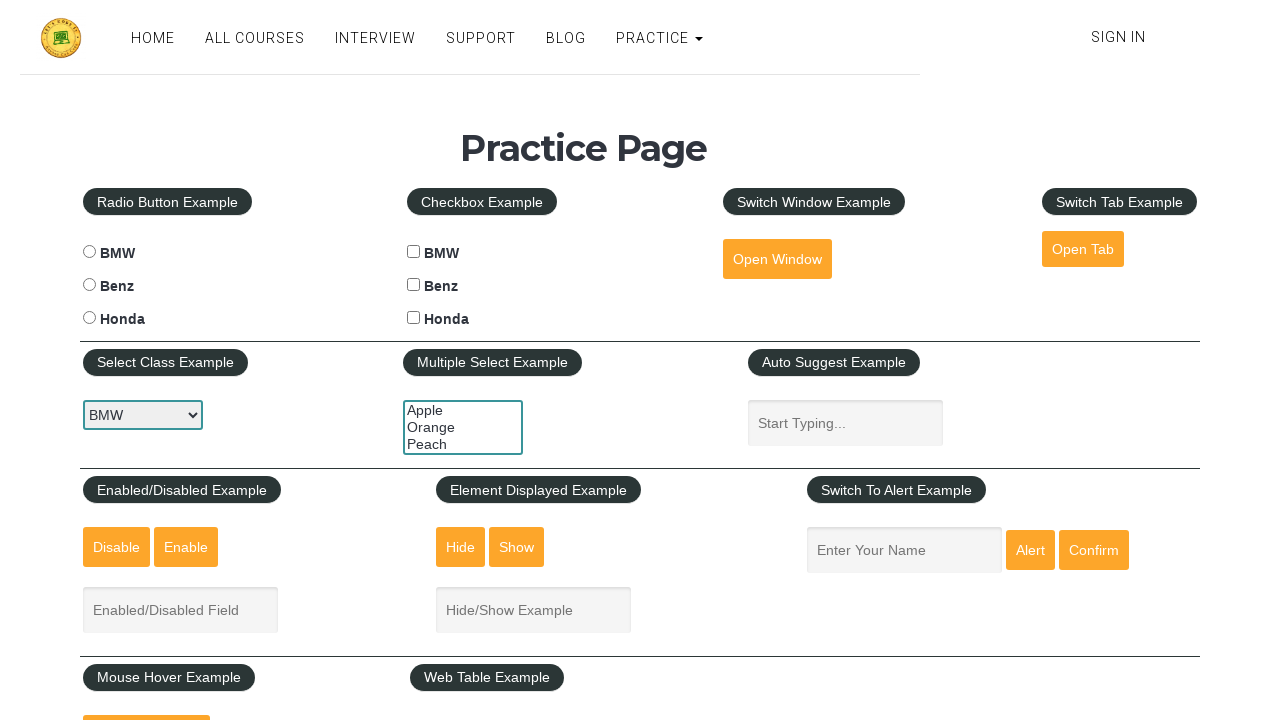

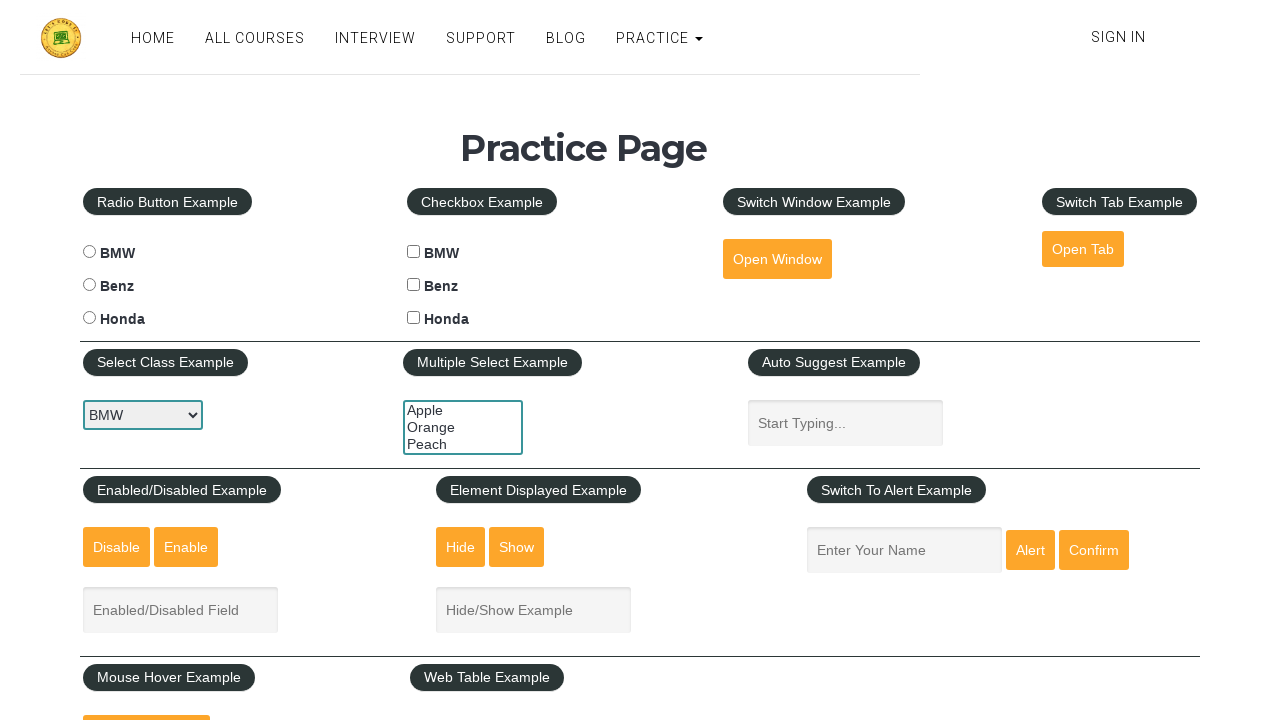